Tests hovering over an element, waiting, clicking, and then typing capital letters using Shift key.

Starting URL: http://omayo.blogspot.com

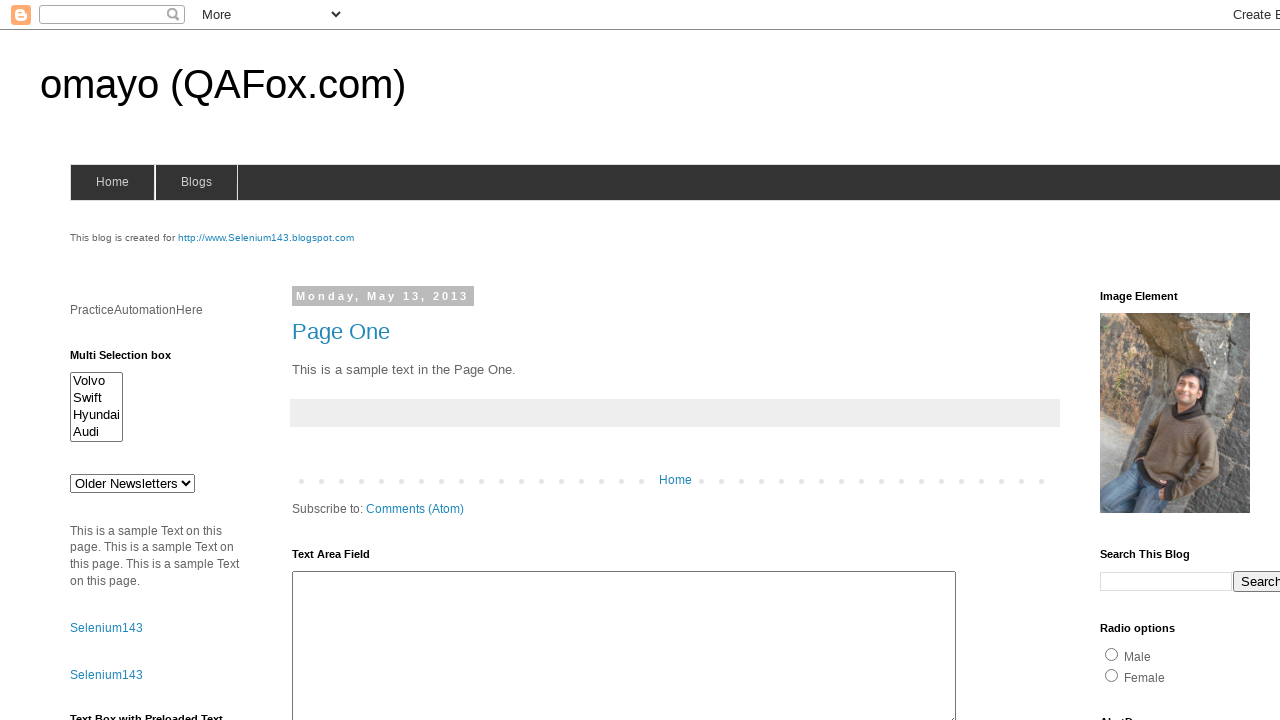

Navigated to http://omayo.blogspot.com
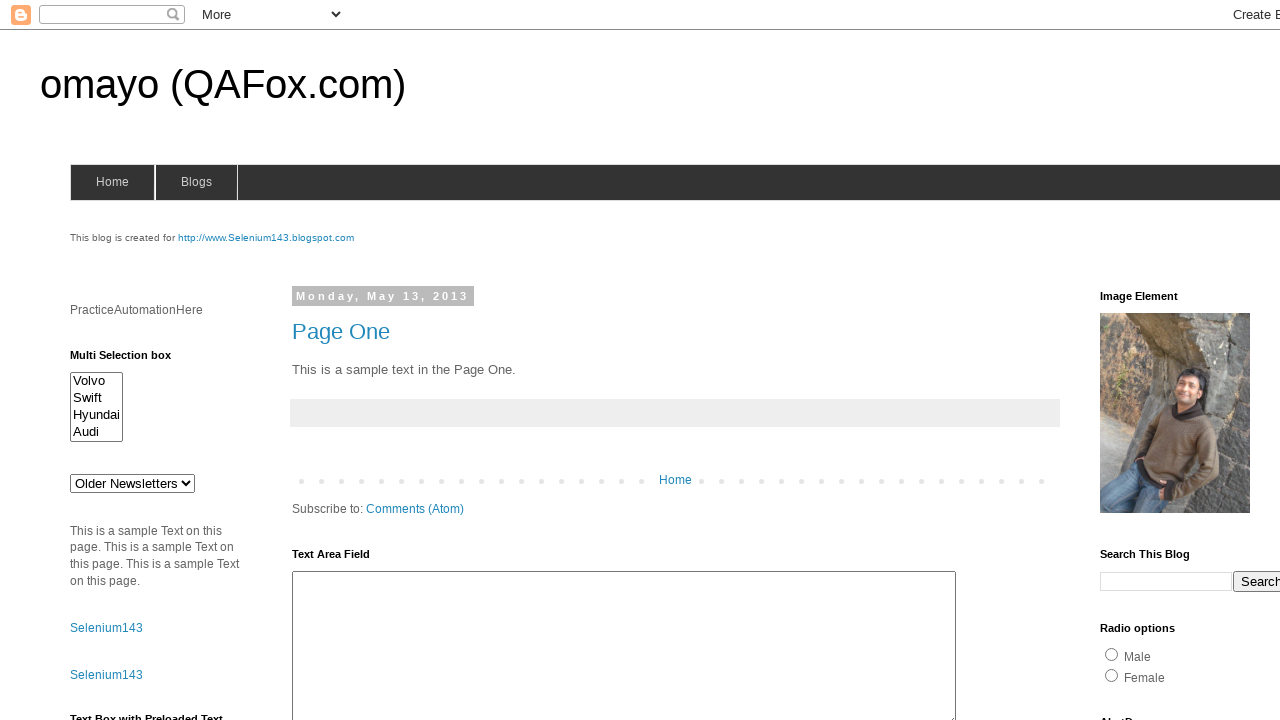

Search box element is ready
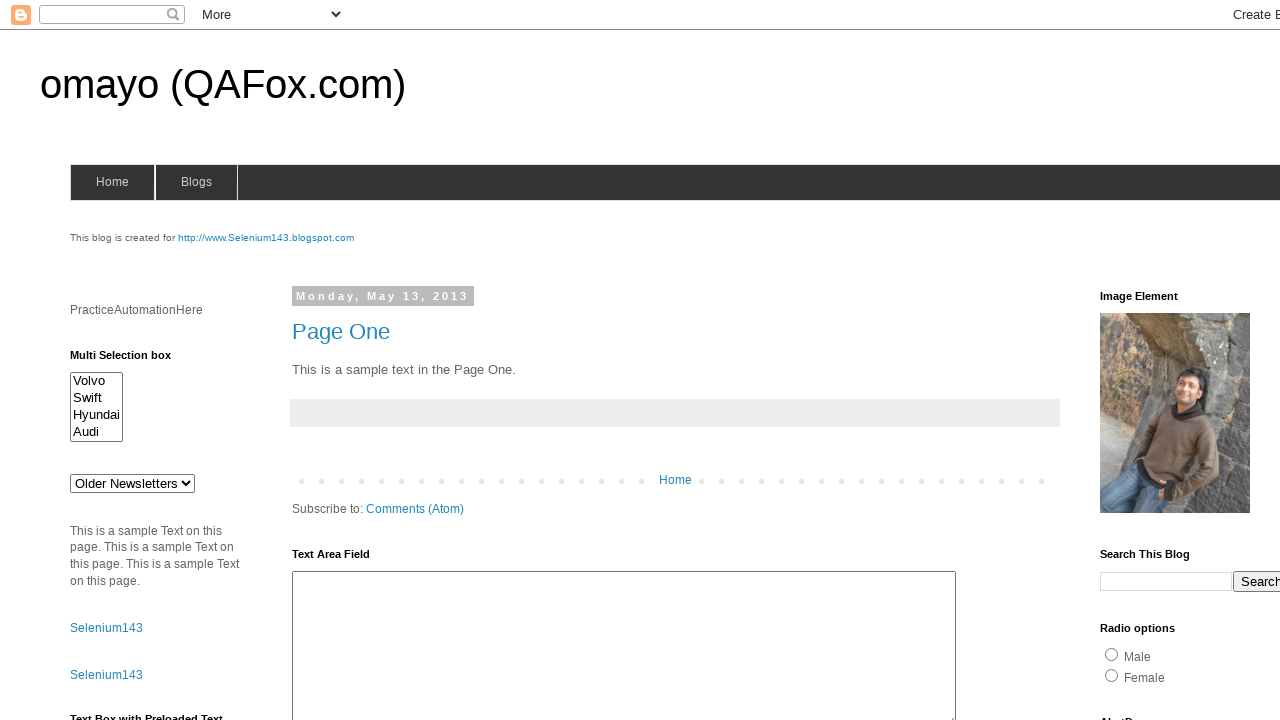

Hovered over search box element at (1166, 581) on input[name='q']
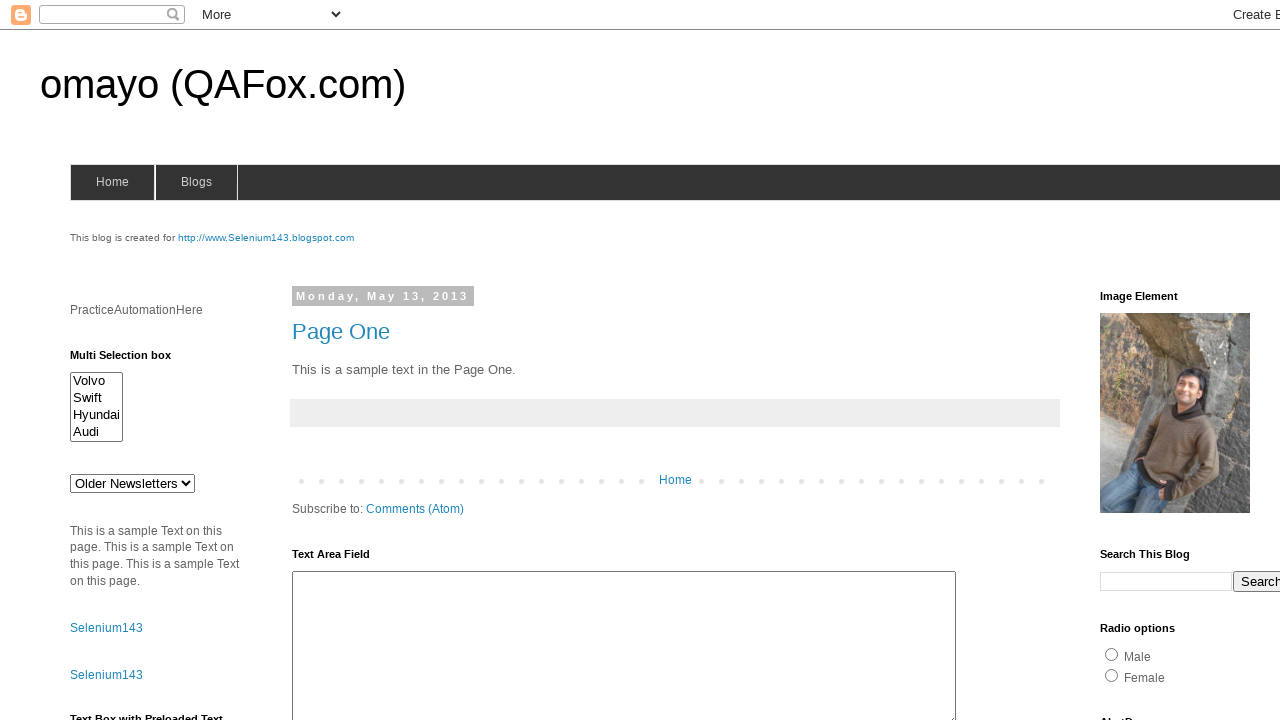

Clicked on search box element at (1166, 581) on input[name='q']
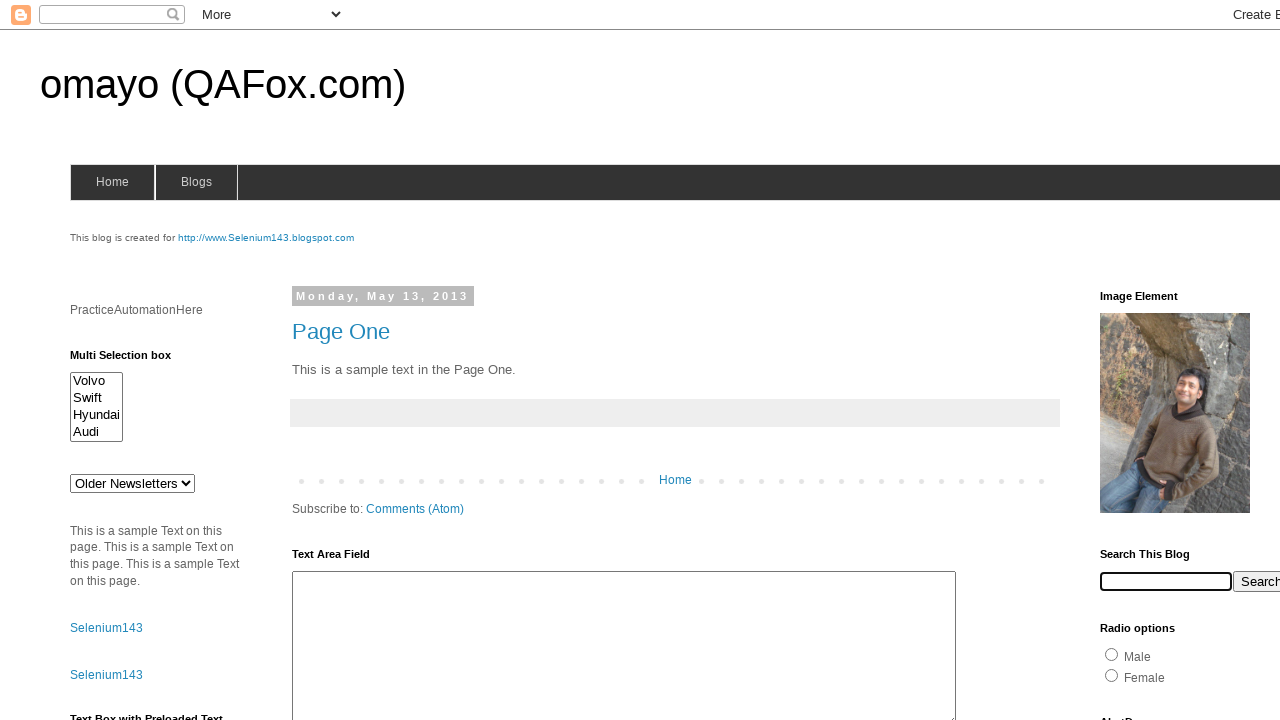

Pressed Shift key down
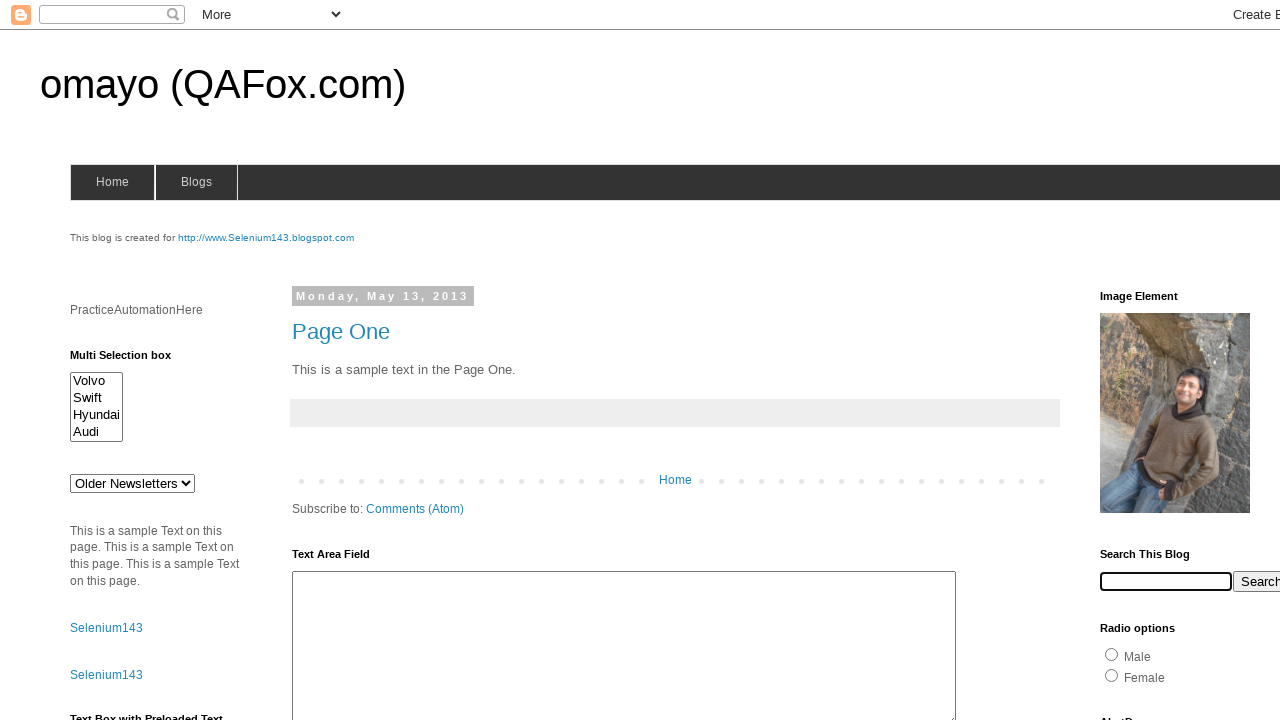

Typed 'capital' with Shift key held
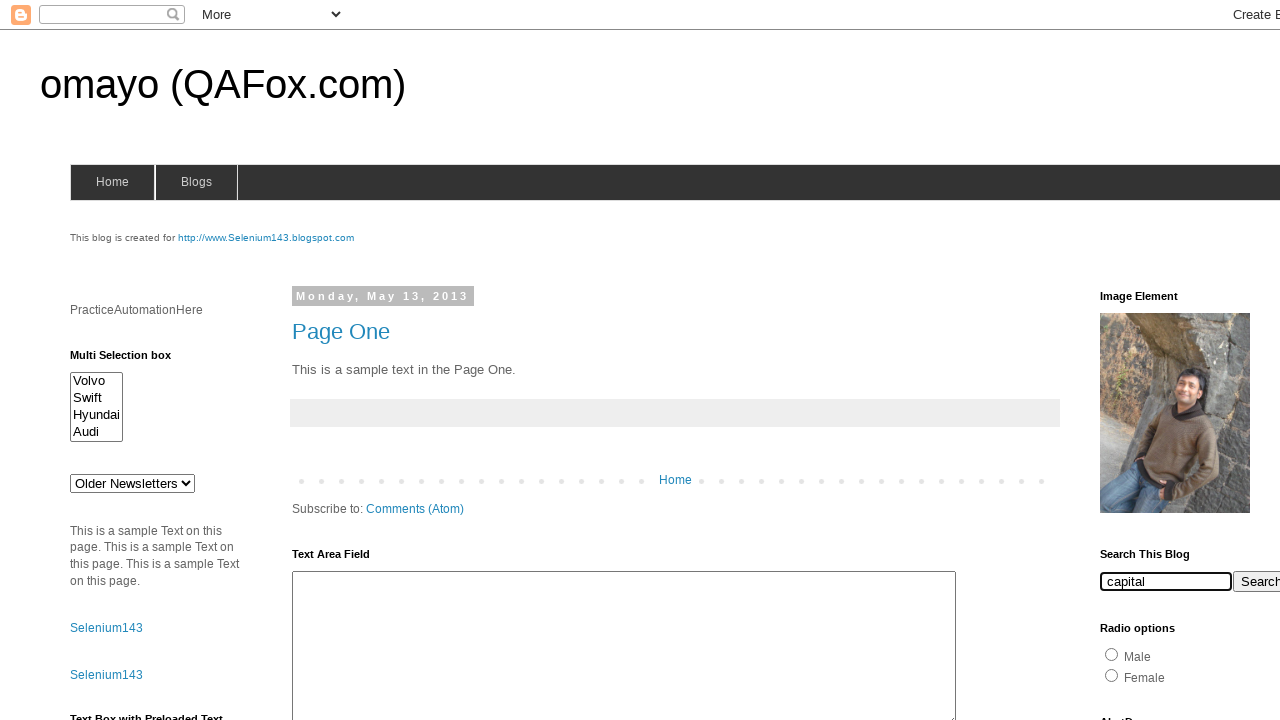

Released Shift key
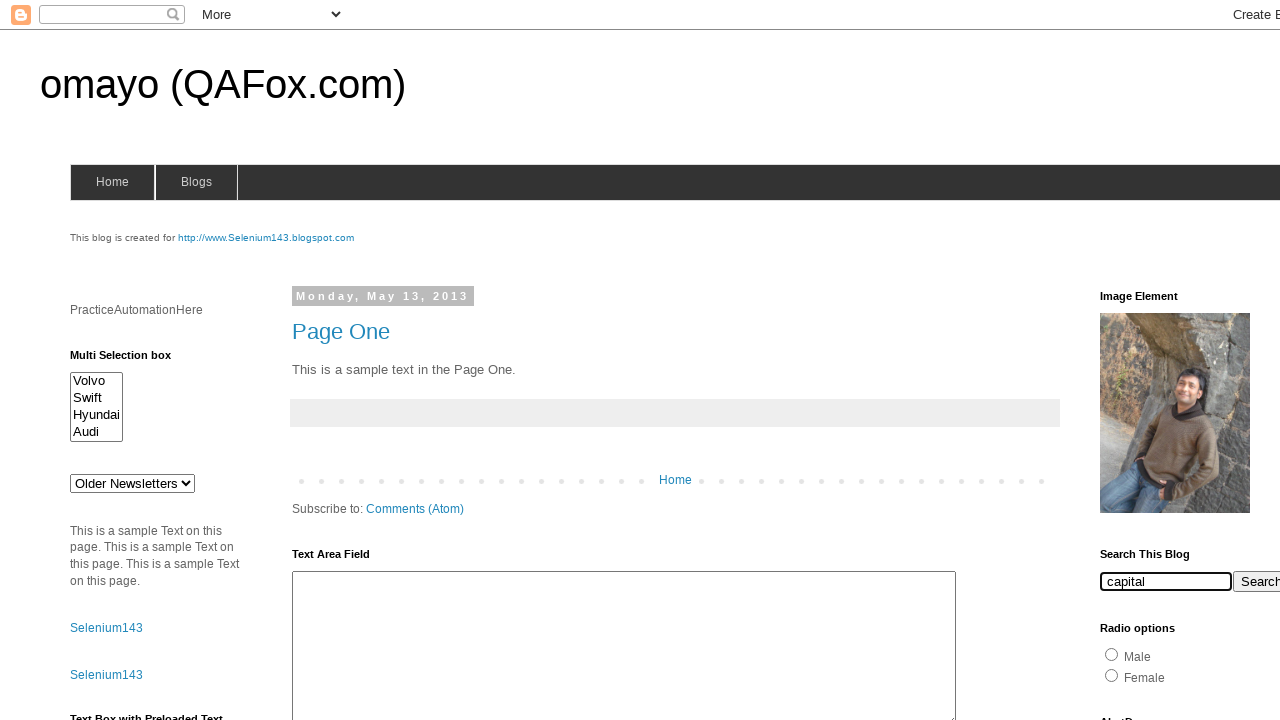

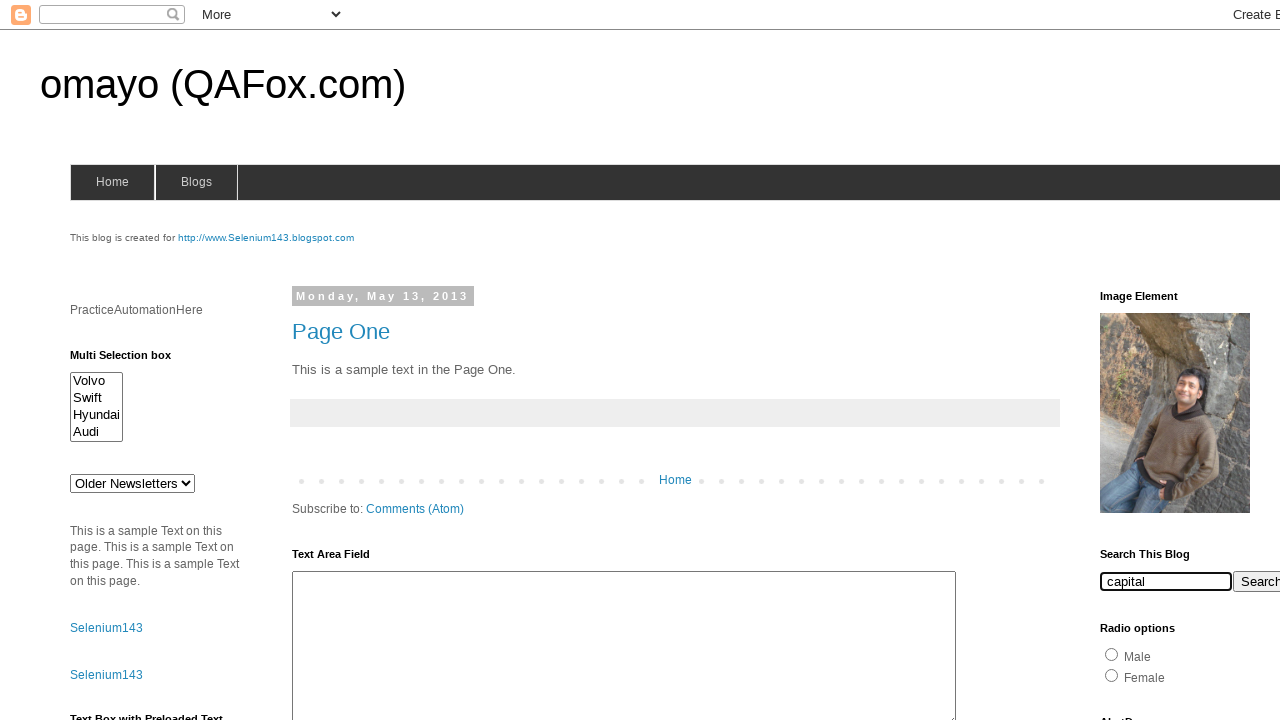